Tests checkbox selection and element verification on an XPath practice page by selecting a user's checkbox and confirming related information elements are present

Starting URL: https://selectorshub.com/xpath-practice-page/

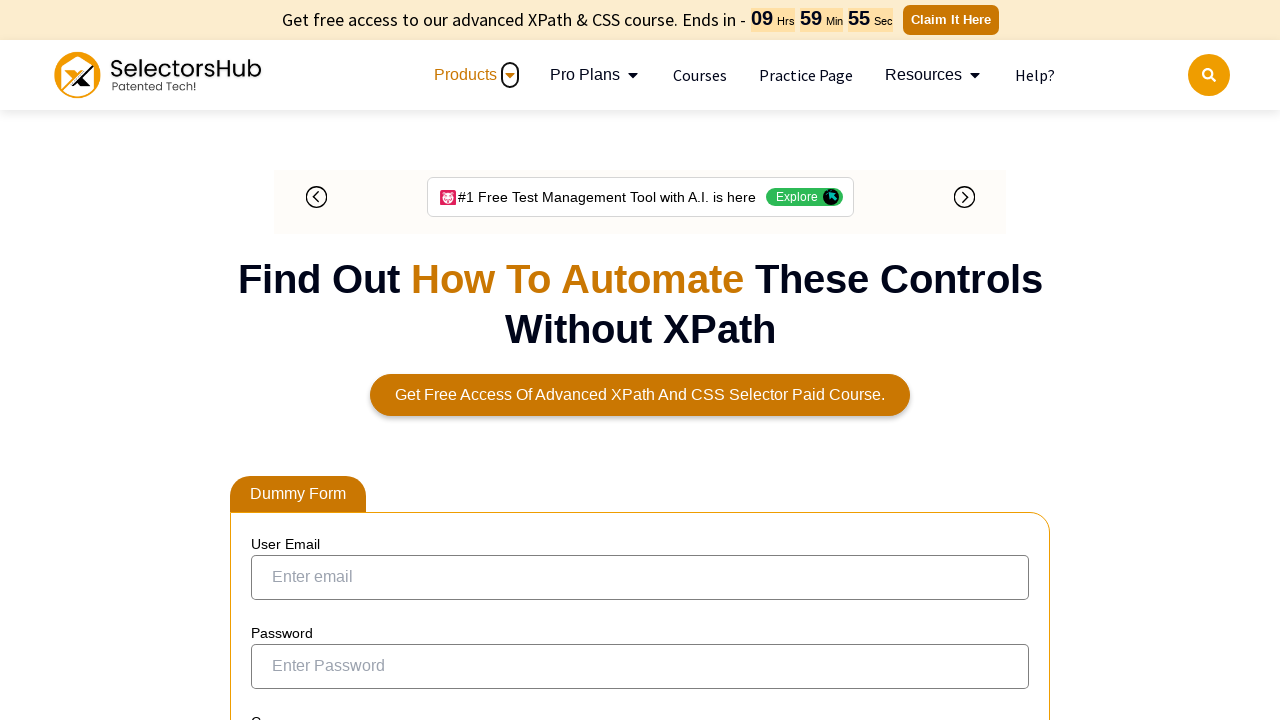

Clicked checkbox for user 'Joe.Root' at (274, 353) on xpath=//a[text()='Joe.Root']/parent::td/preceding-sibling::td/input[@type='check
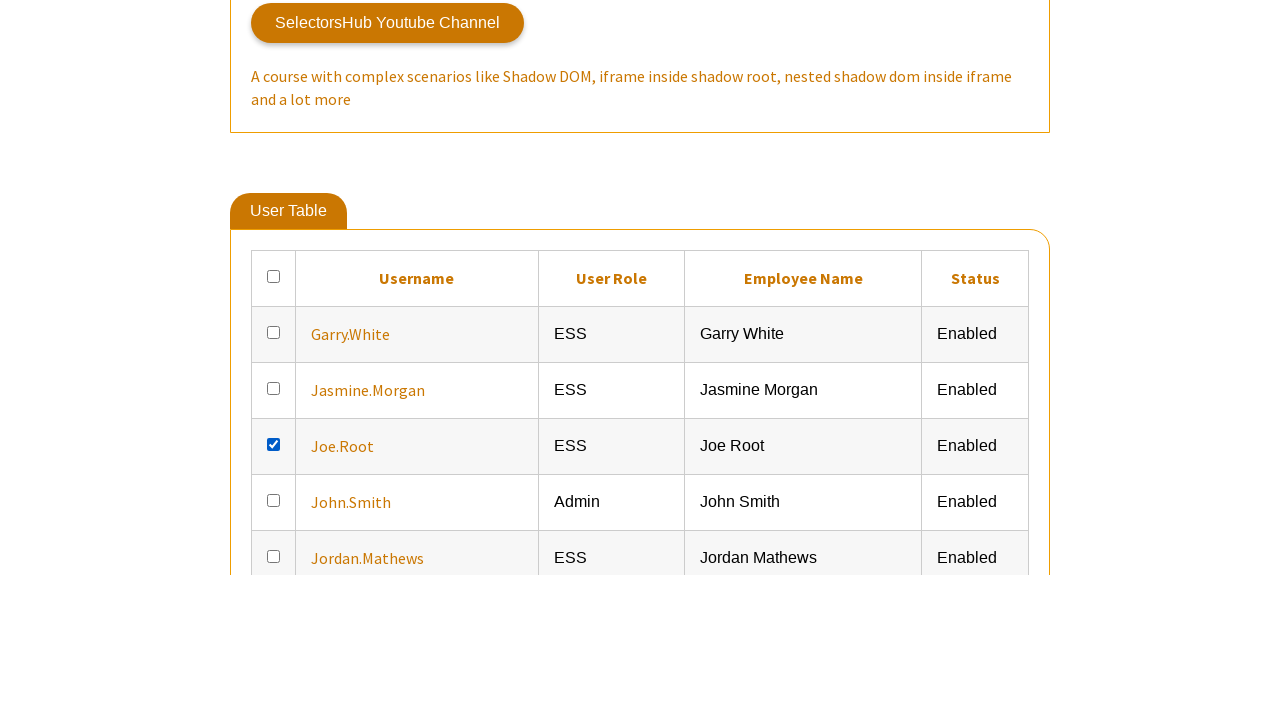

Verified user information elements are present after Joe.Root link
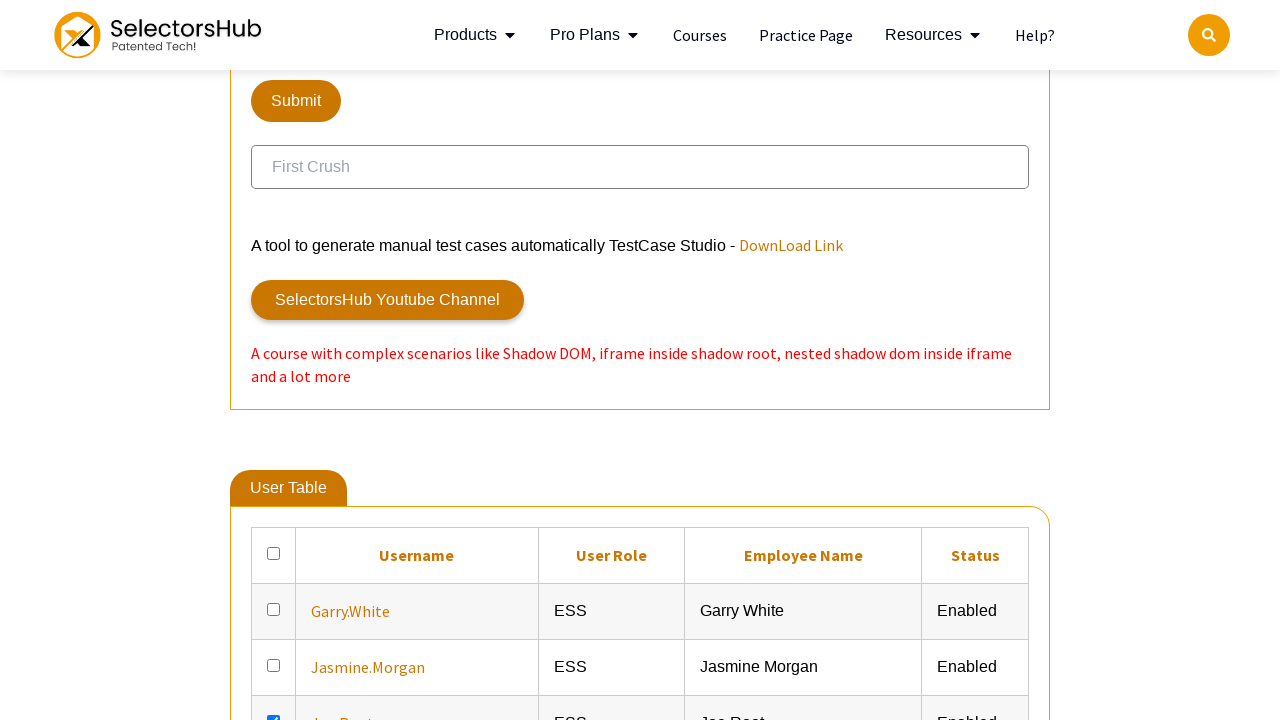

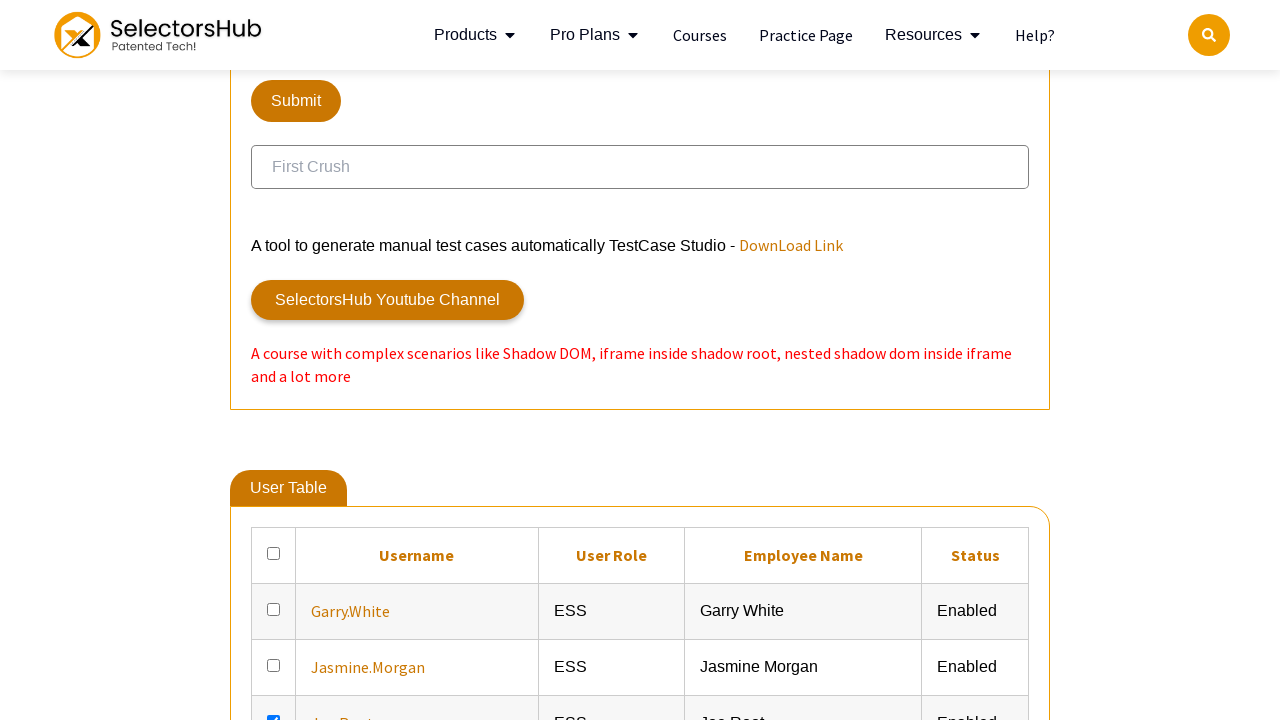